Tests footer link navigation by opening a link in a new tab and switching between parent and child windows

Starting URL: https://www.rahulshettyacademy.com/AutomationPractice/

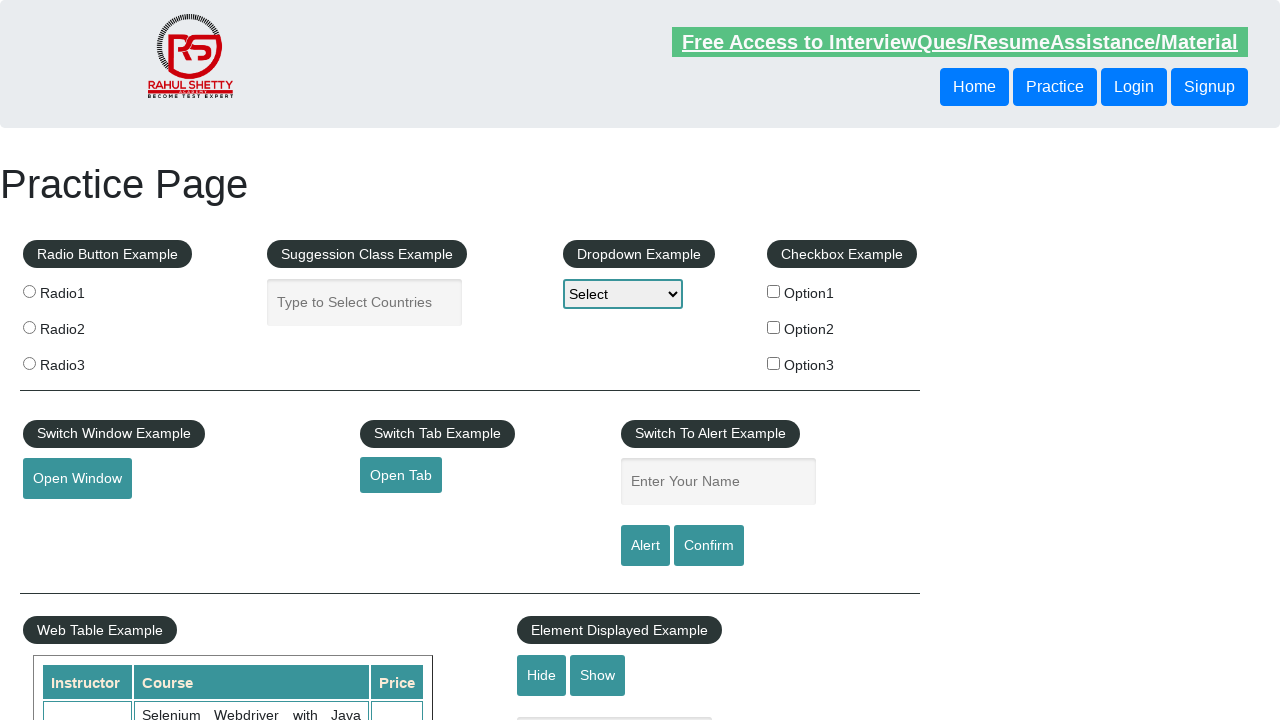

Located footer section with ID 'gf-BIG'
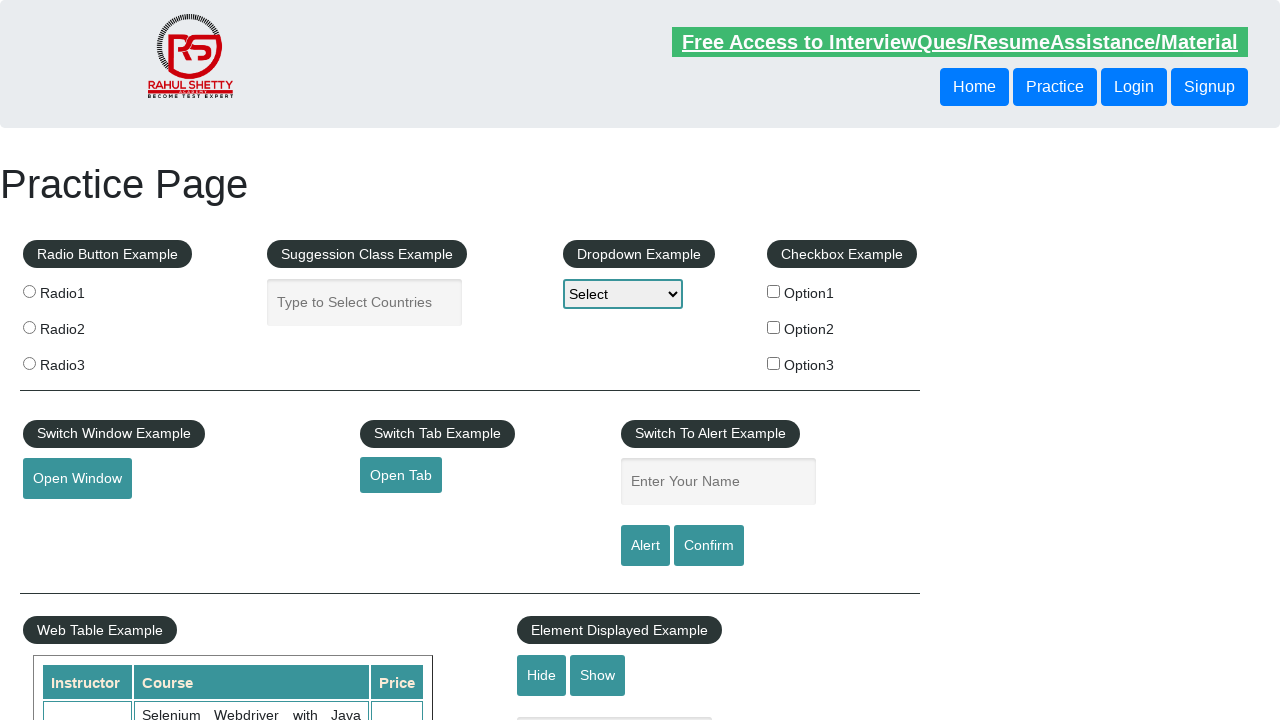

Counted total footer links: 20
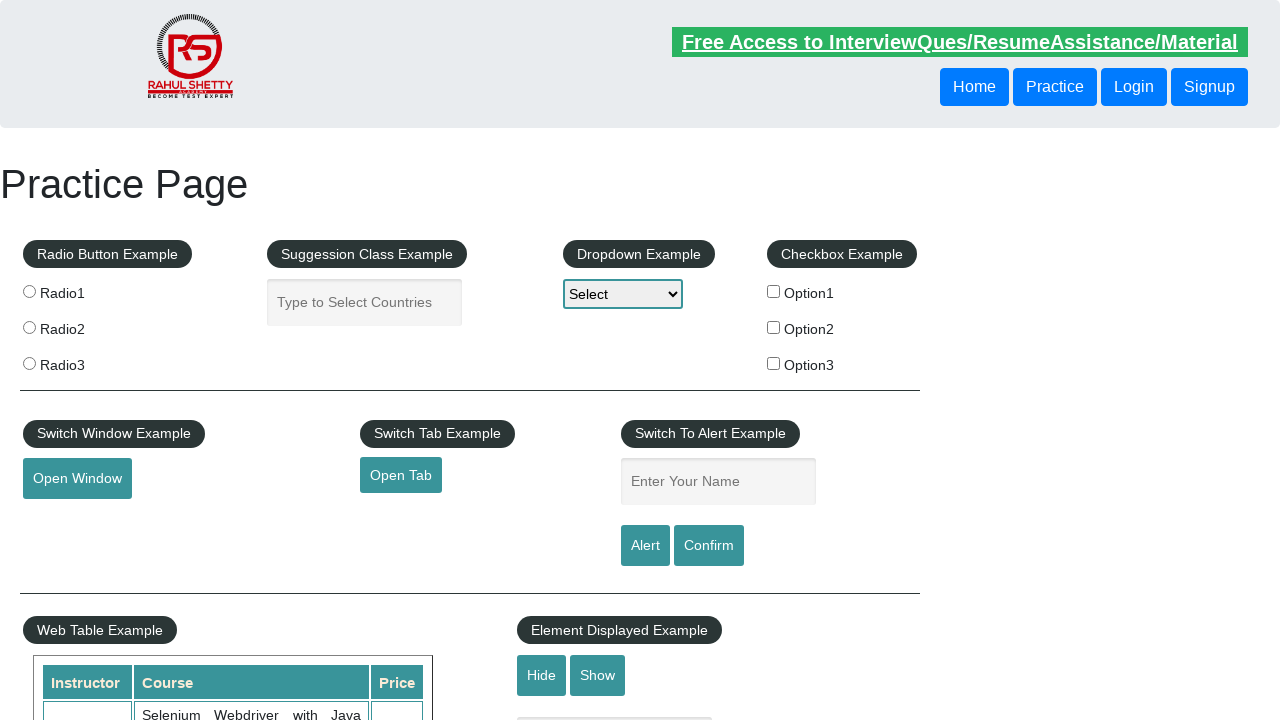

Located first column in footer
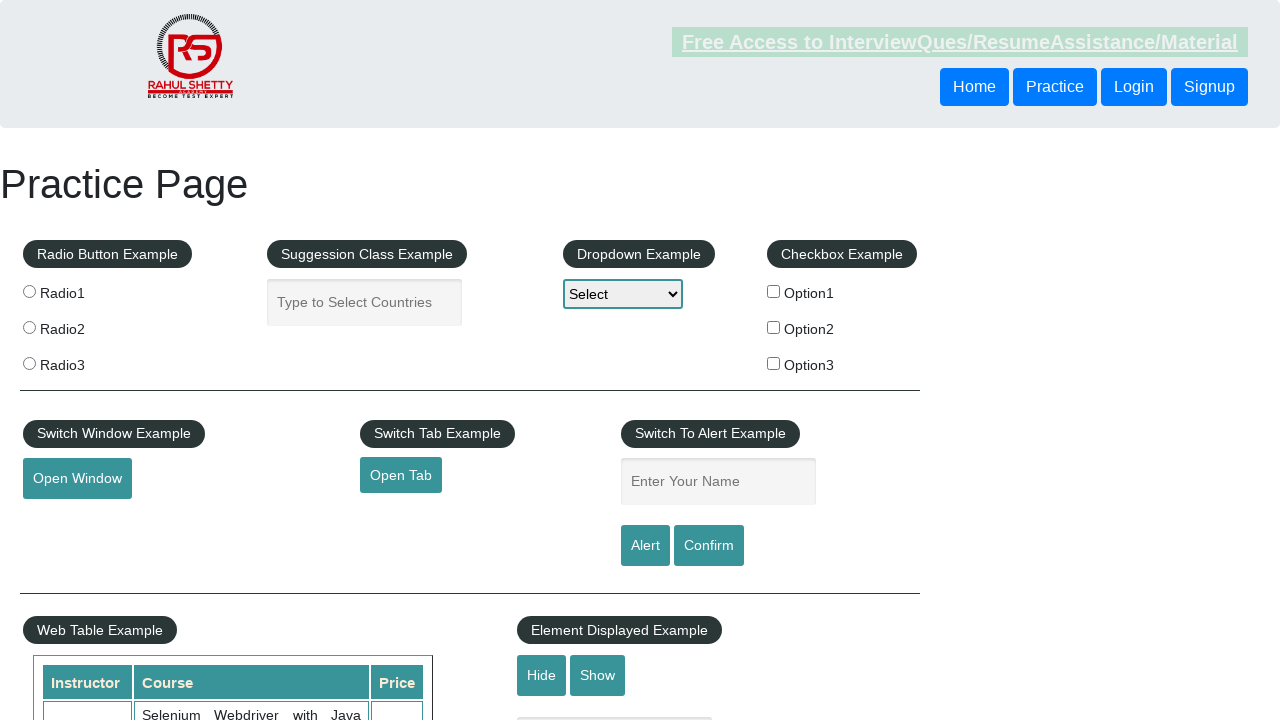

Counted first column links: 5
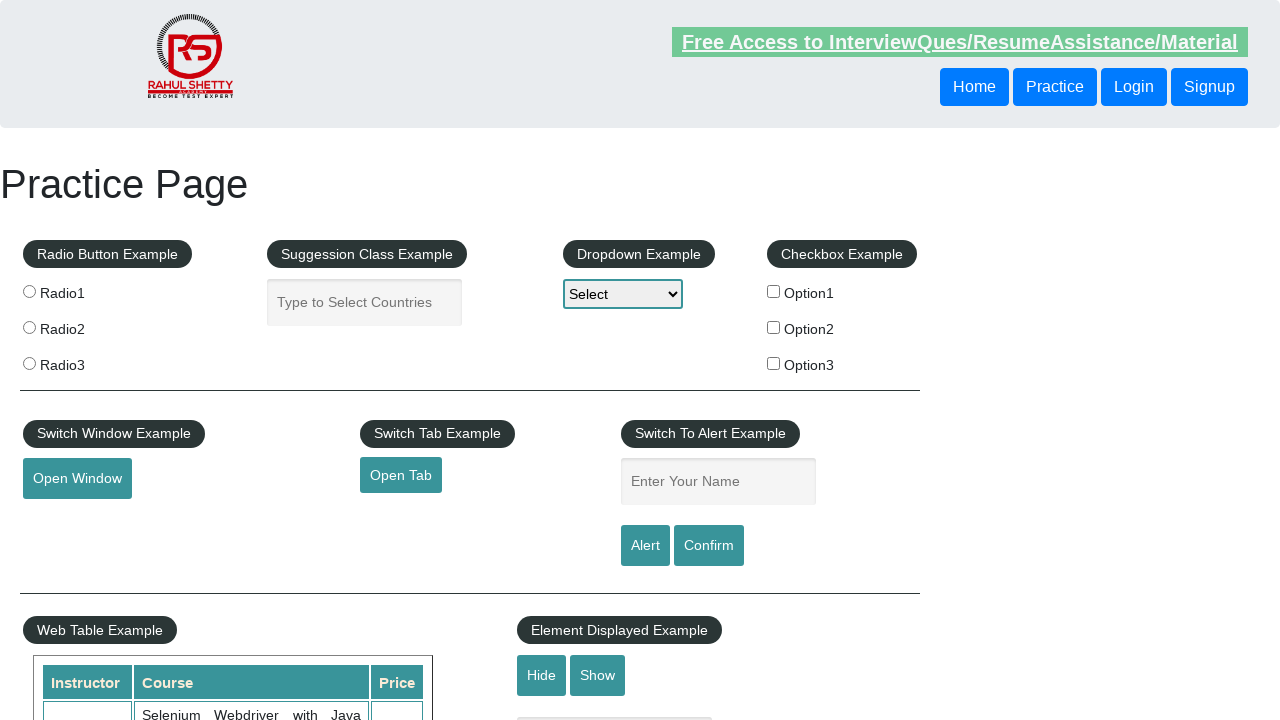

Located 4th link in first column of footer
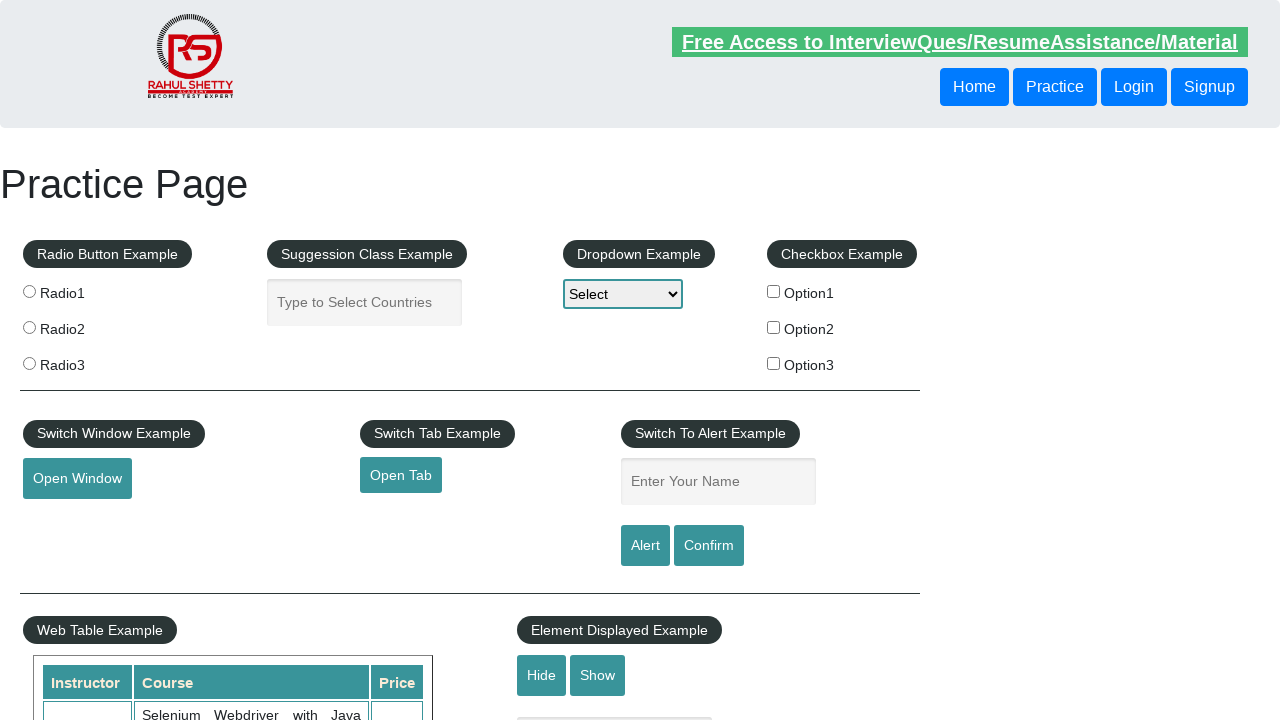

Opened 4th footer link in new tab using Ctrl+Click at (62, 580) on xpath=//*[@id='gf-BIG']/table/tbody/tr/td[1]/ul/li[4]/a
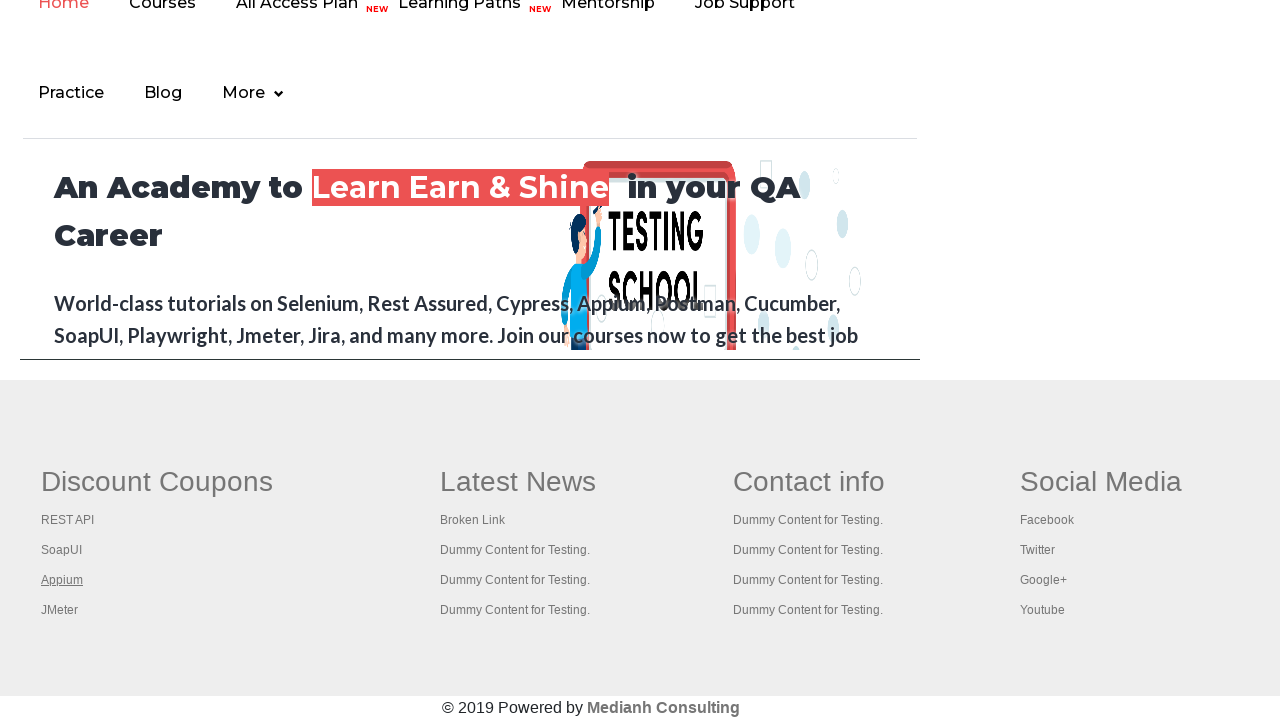

New tab page object captured
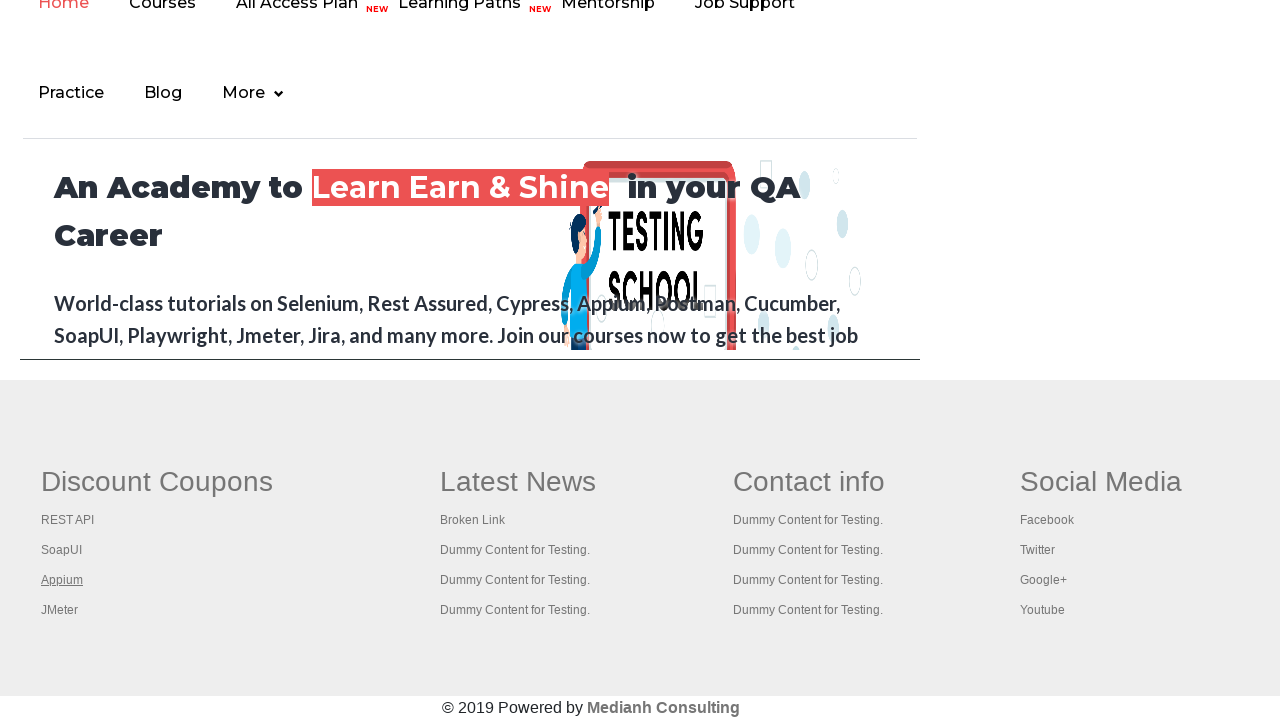

New tab page fully loaded
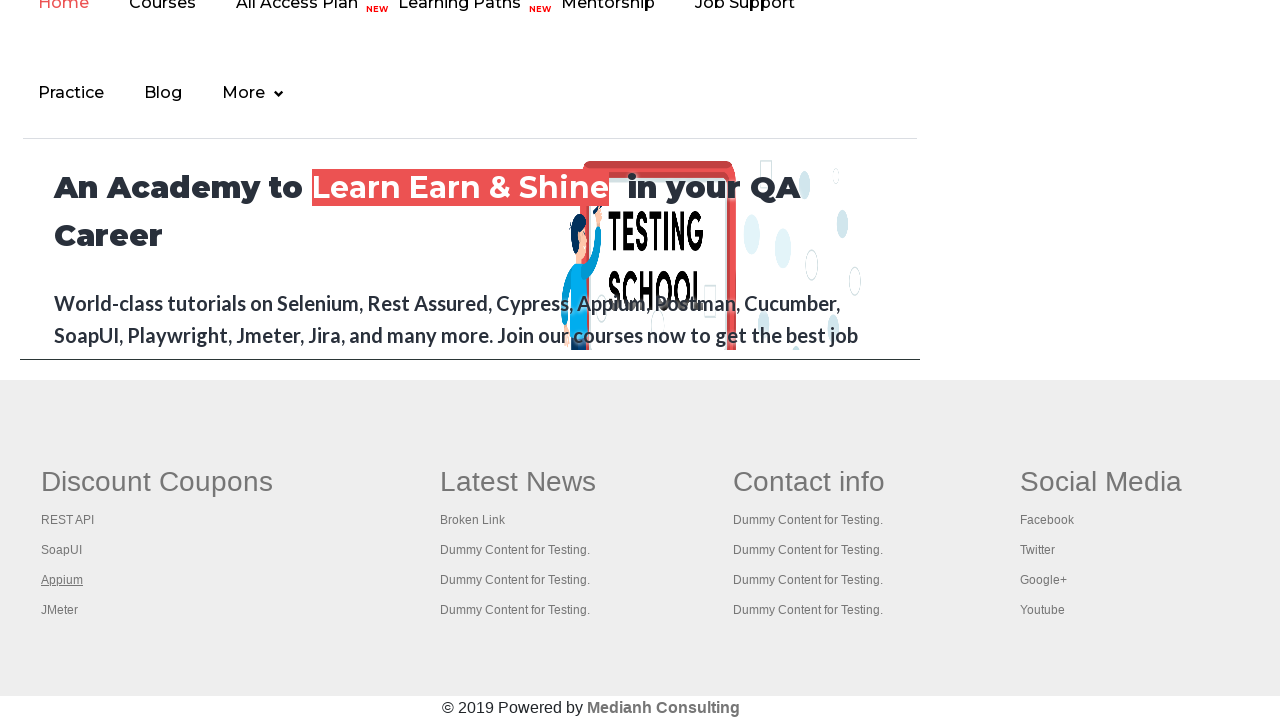

Retrieved child window title: Appium tutorial for Mobile Apps testing | RahulShetty Academy | Rahul
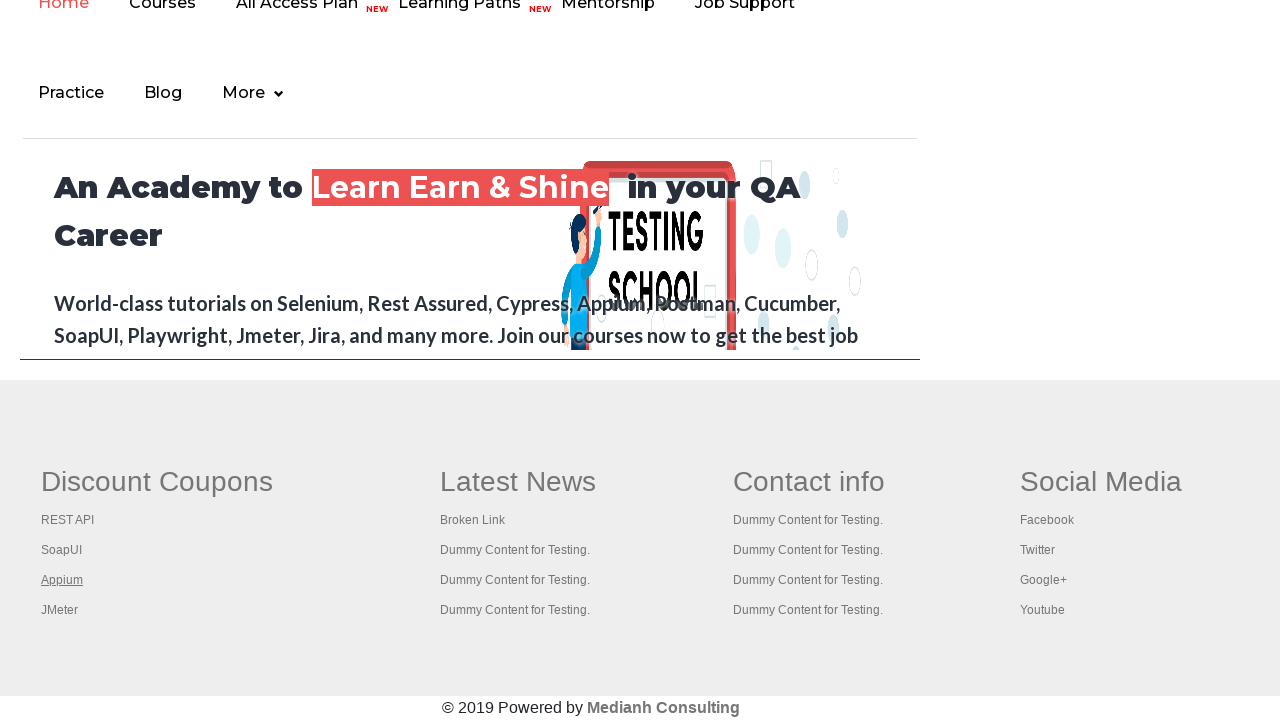

Retrieved parent window title: Practice Page
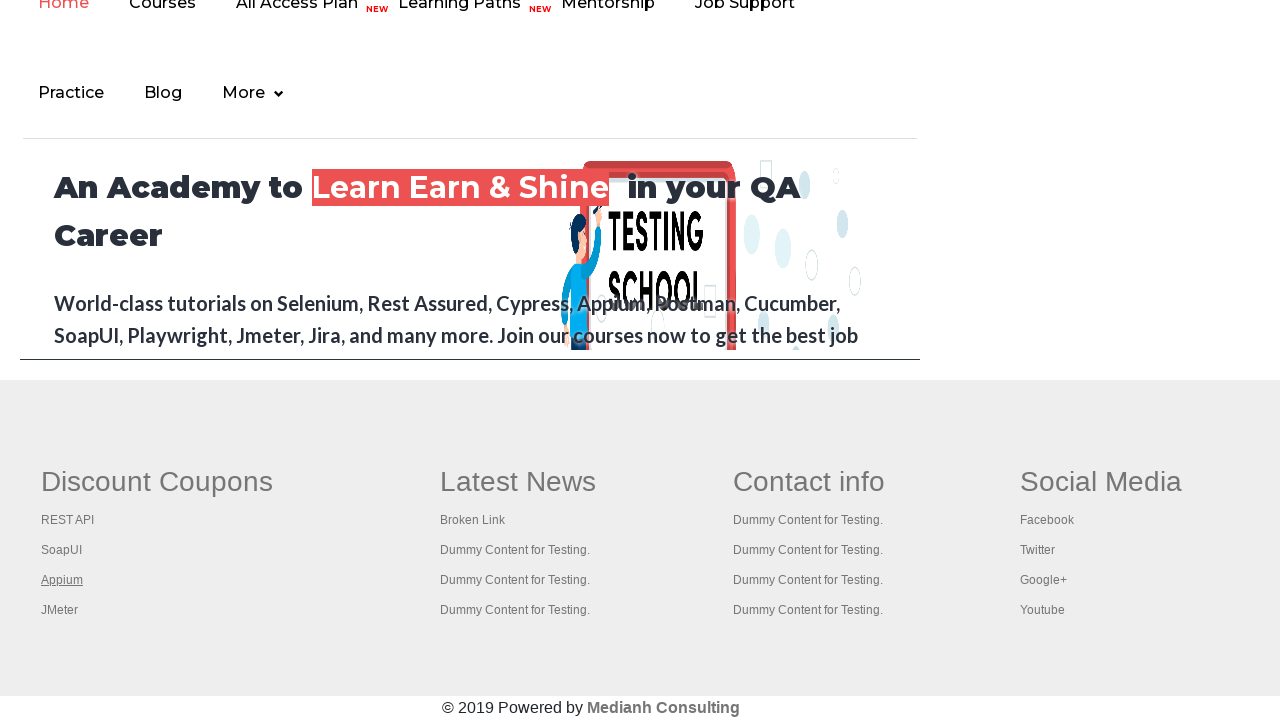

Closed new tab and returned to parent window
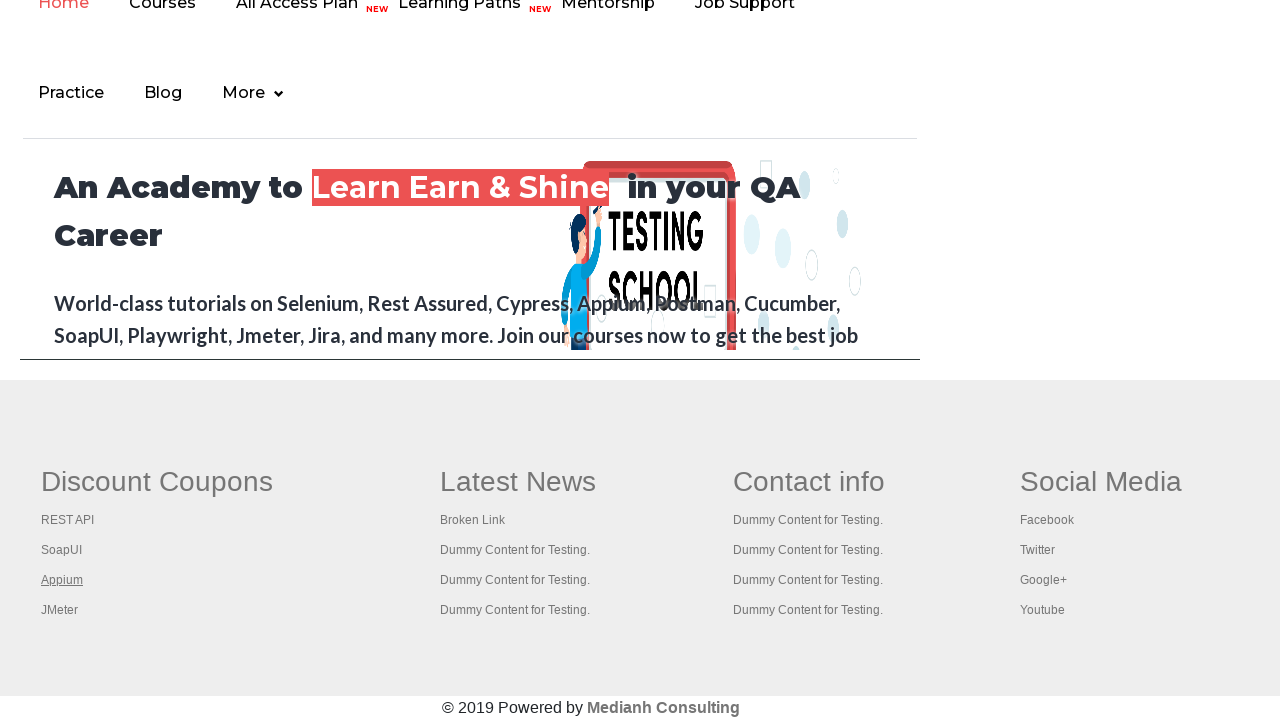

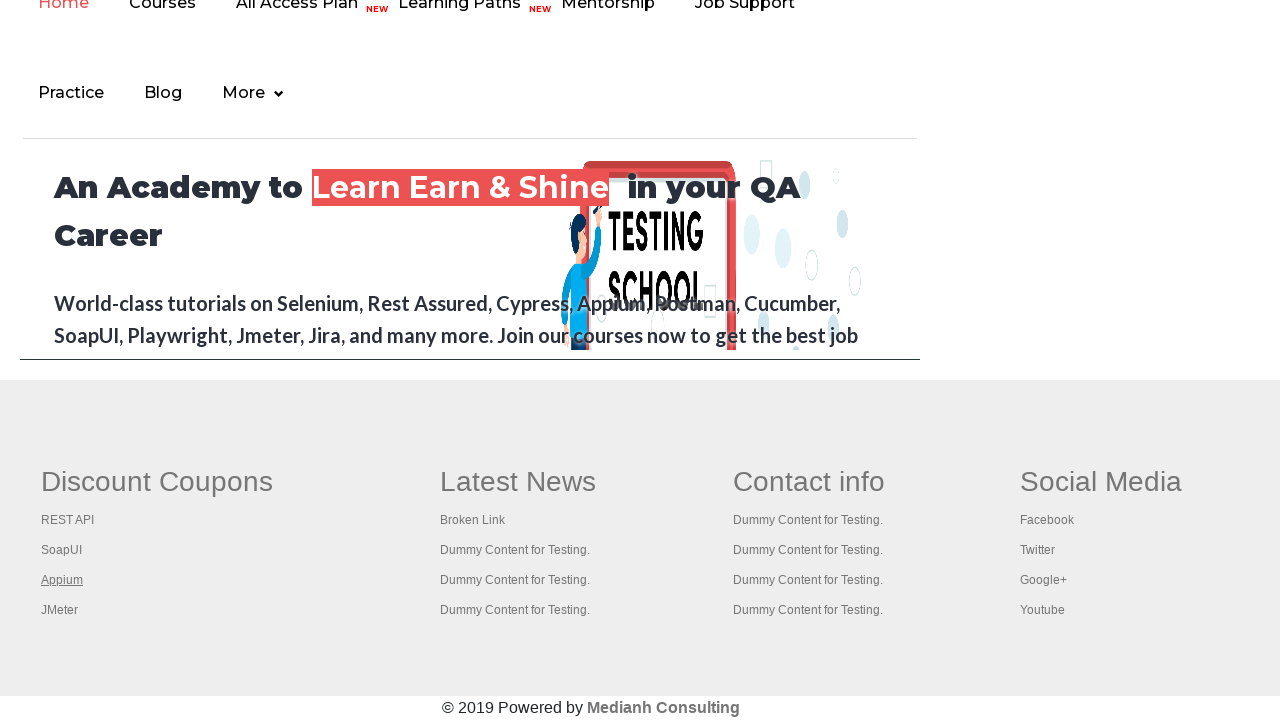